Tests flight booking form by selecting origin city (Bangalore) and destination city (Chennai) from dropdown menus on a practice website.

Starting URL: https://rahulshettyacademy.com/dropdownsPractise/

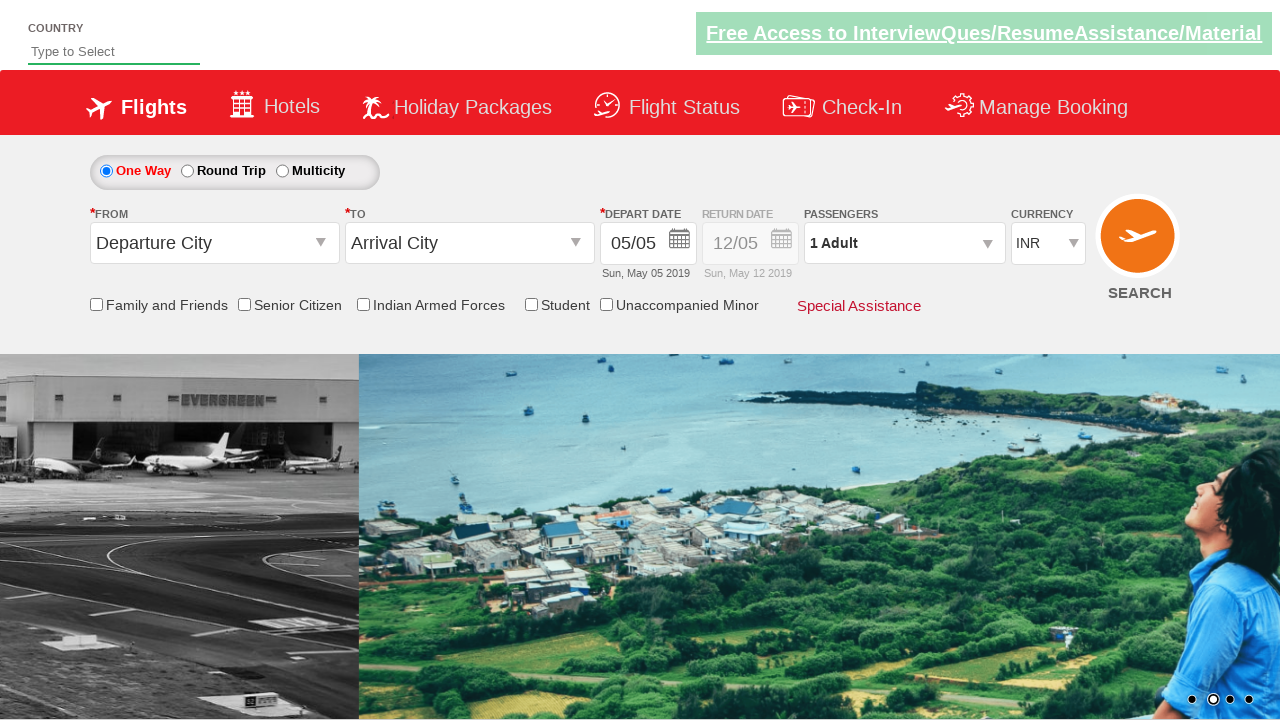

Waited for origin station dropdown to be visible
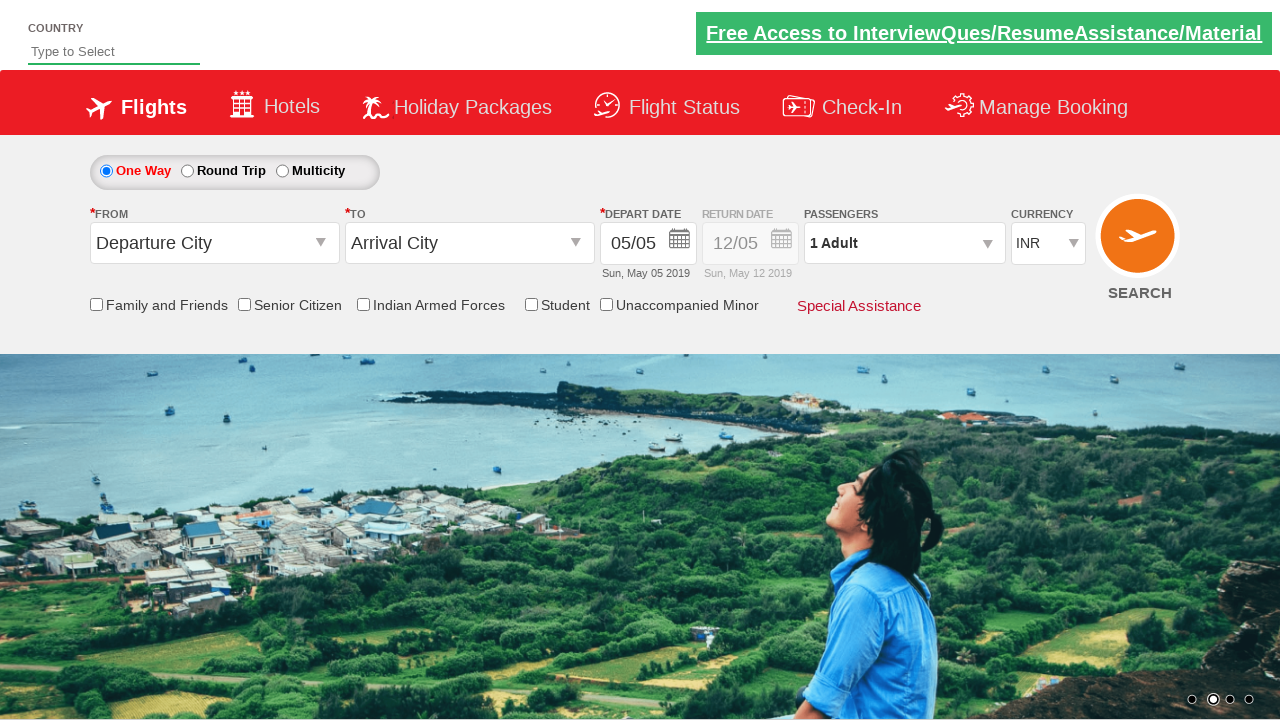

Clicked on origin station dropdown at (214, 243) on #ctl00_mainContent_ddl_originStation1_CTXT
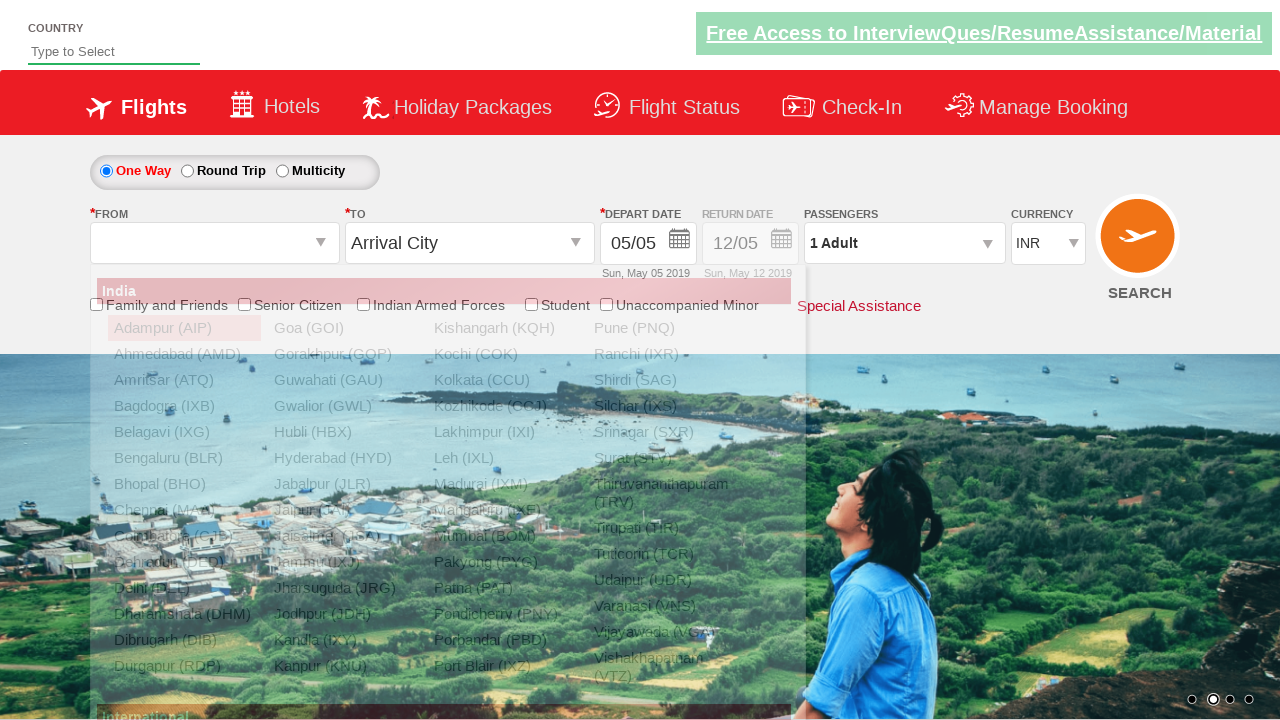

Selected Bangalore (BLR) as origin city at (184, 458) on xpath=//a[@value='BLR']
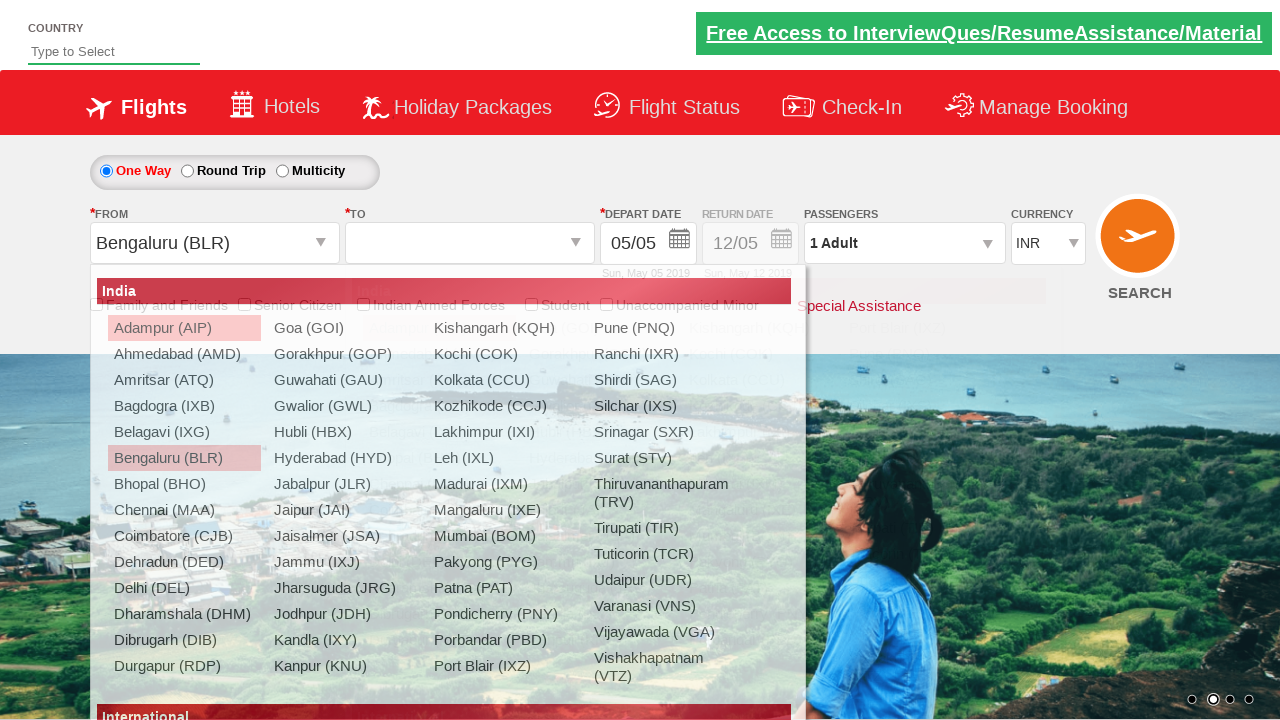

Waited for destination station dropdown to be visible
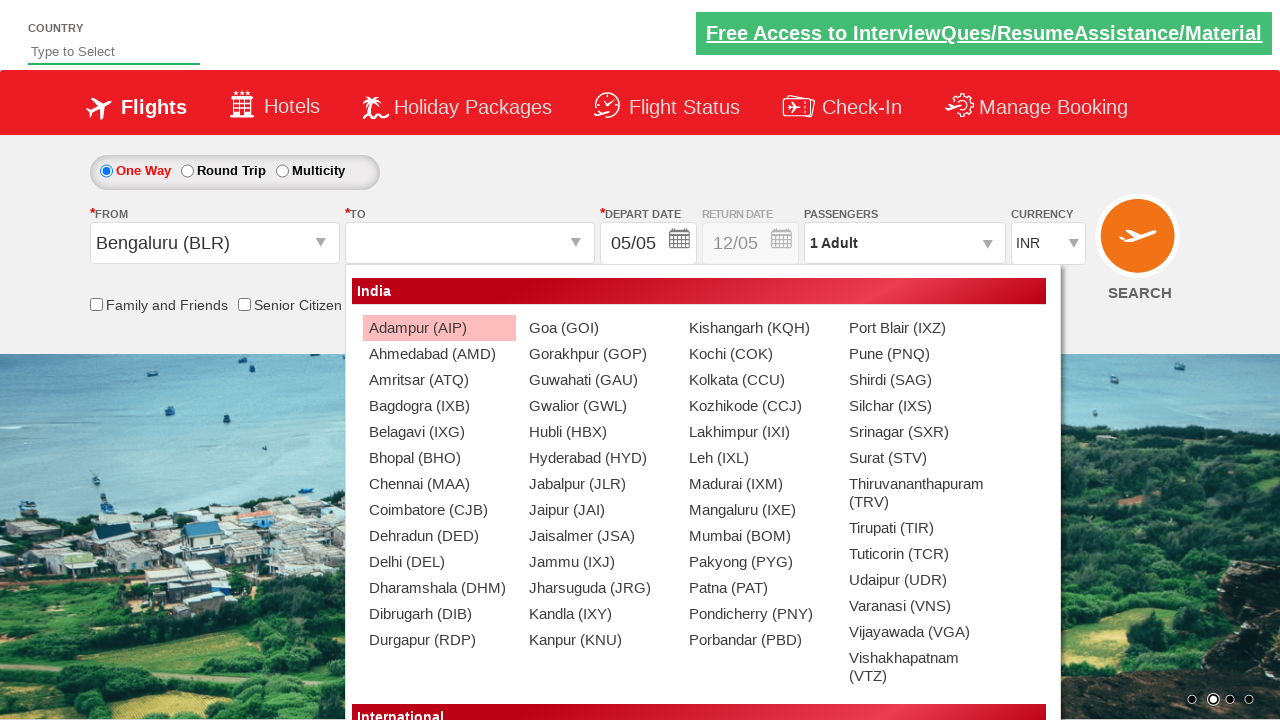

Selected Chennai (MAA) as destination city at (439, 484) on xpath=//div[@id='glsctl00_mainContent_ddl_destinationStation1_CTNR']//a[@value='
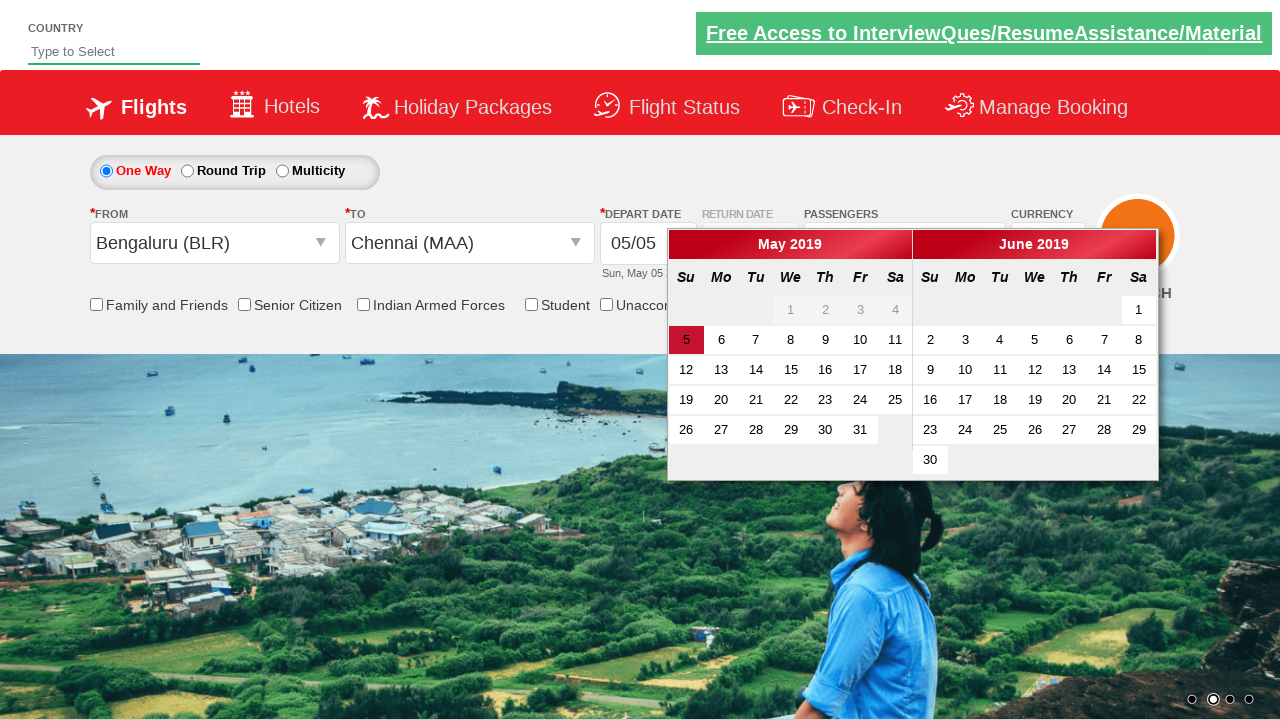

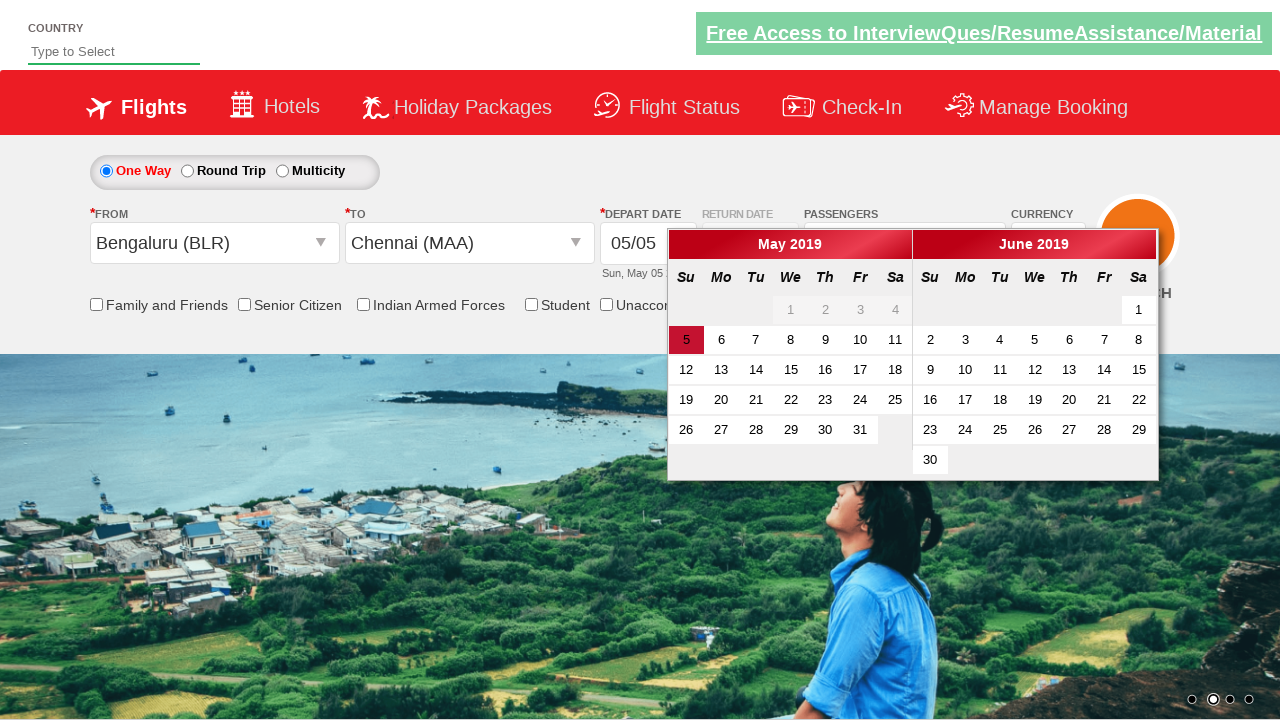